Tests opening a new browser window by clicking a link, storing references to both windows, then switching between them and verifying page titles.

Starting URL: https://the-internet.herokuapp.com/windows

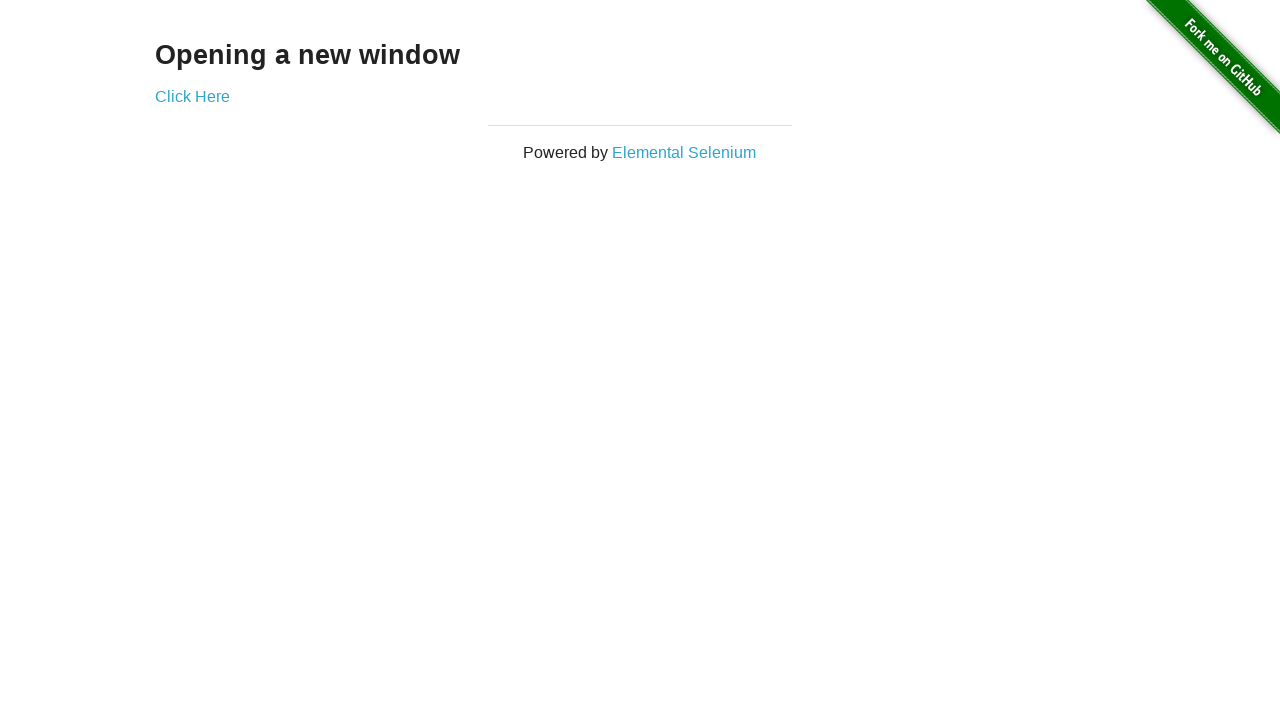

Stored reference to the first page (The Internet)
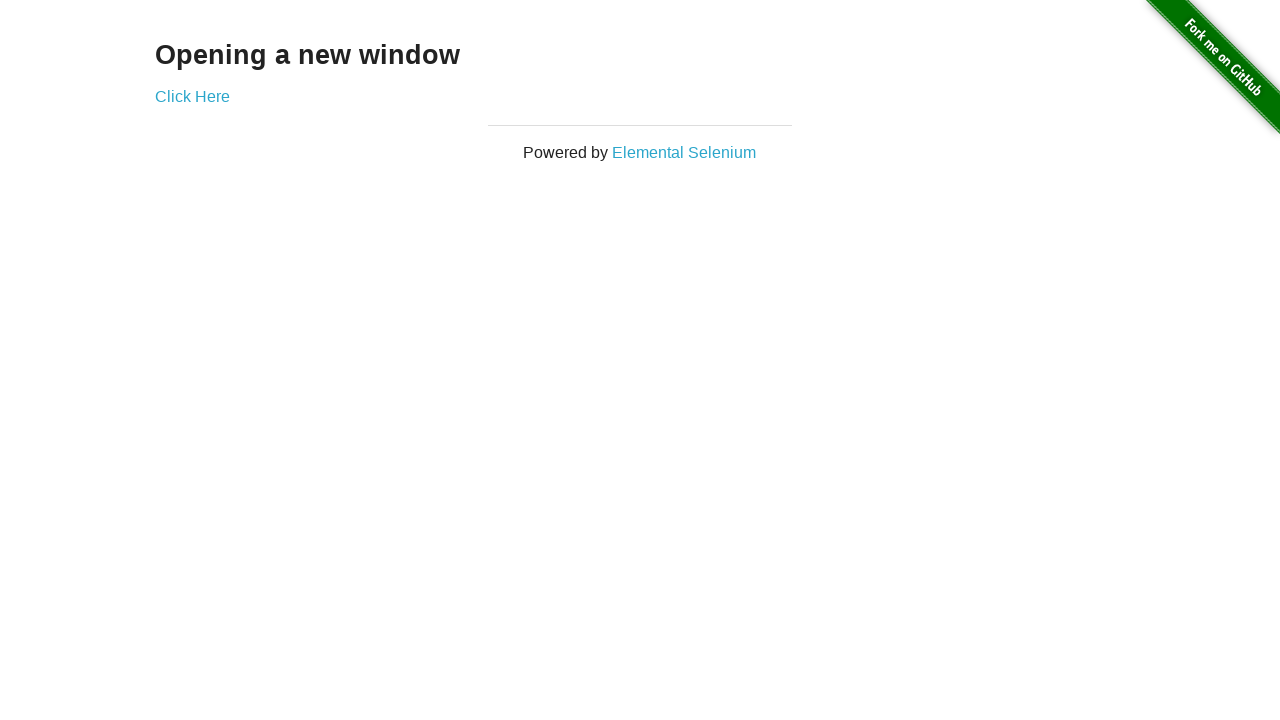

Clicked the link to open a new window at (192, 96) on .example a
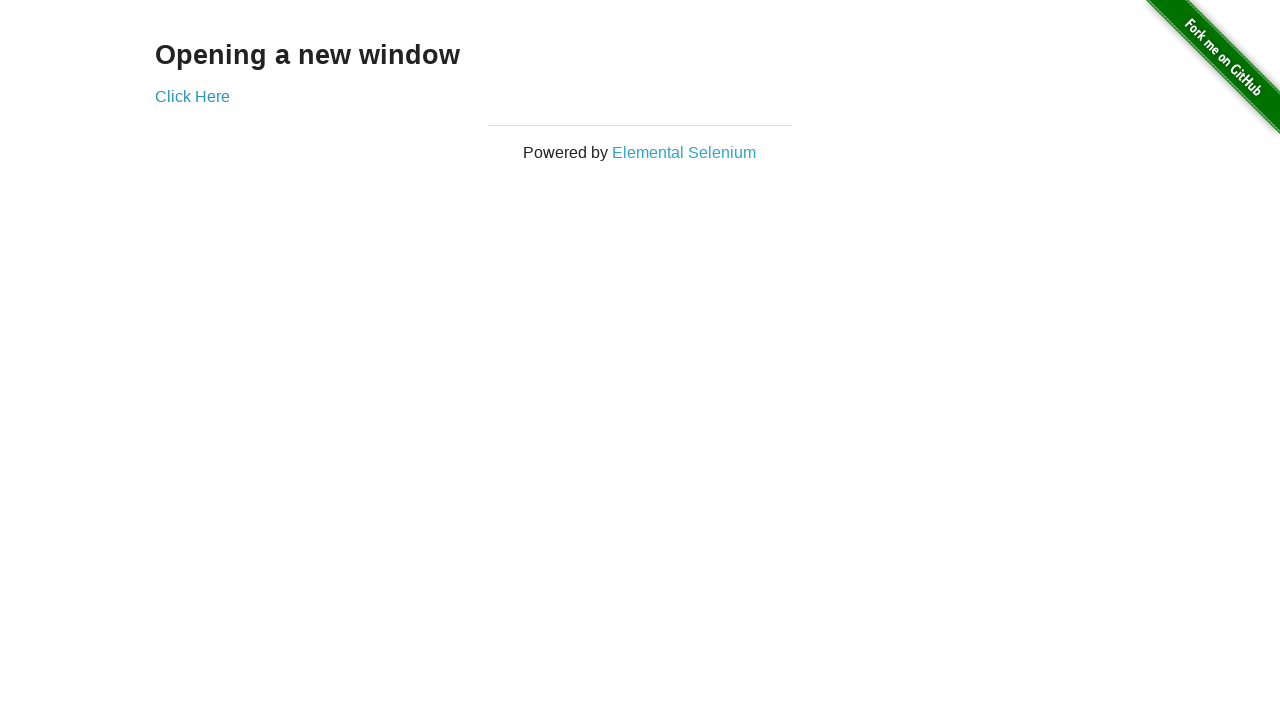

Captured reference to the newly opened page
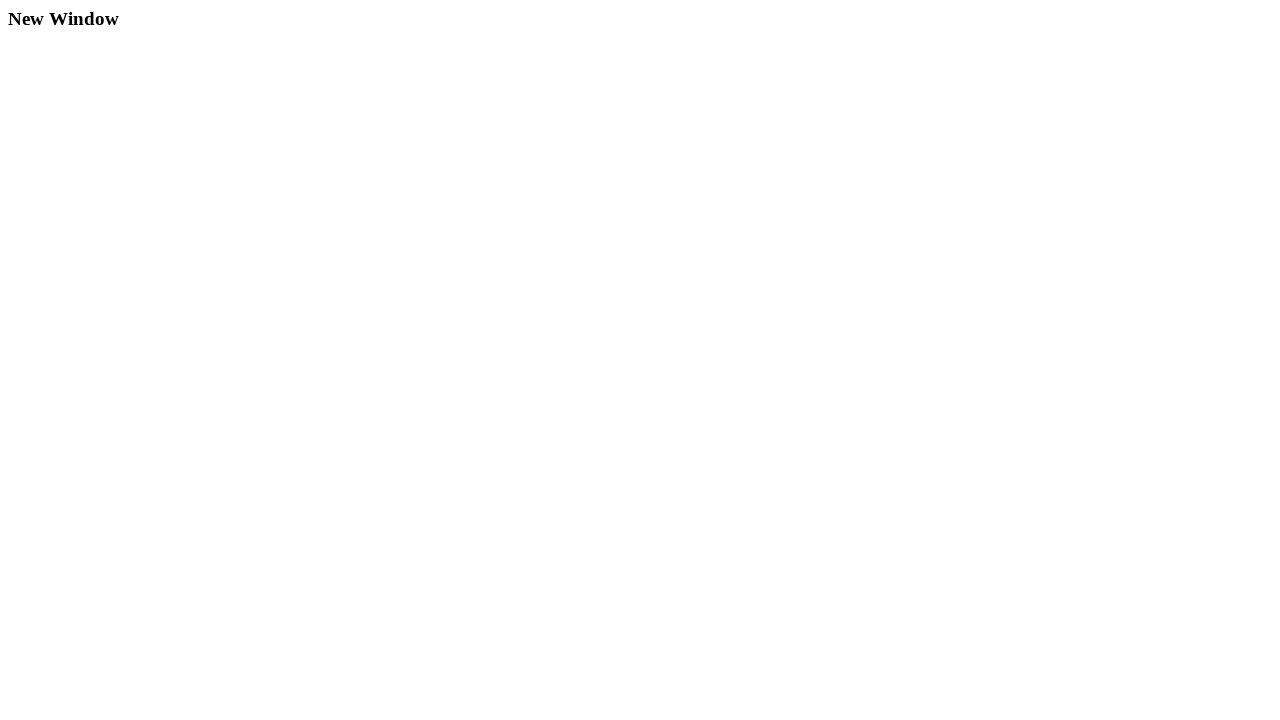

Waited for the new page to load completely
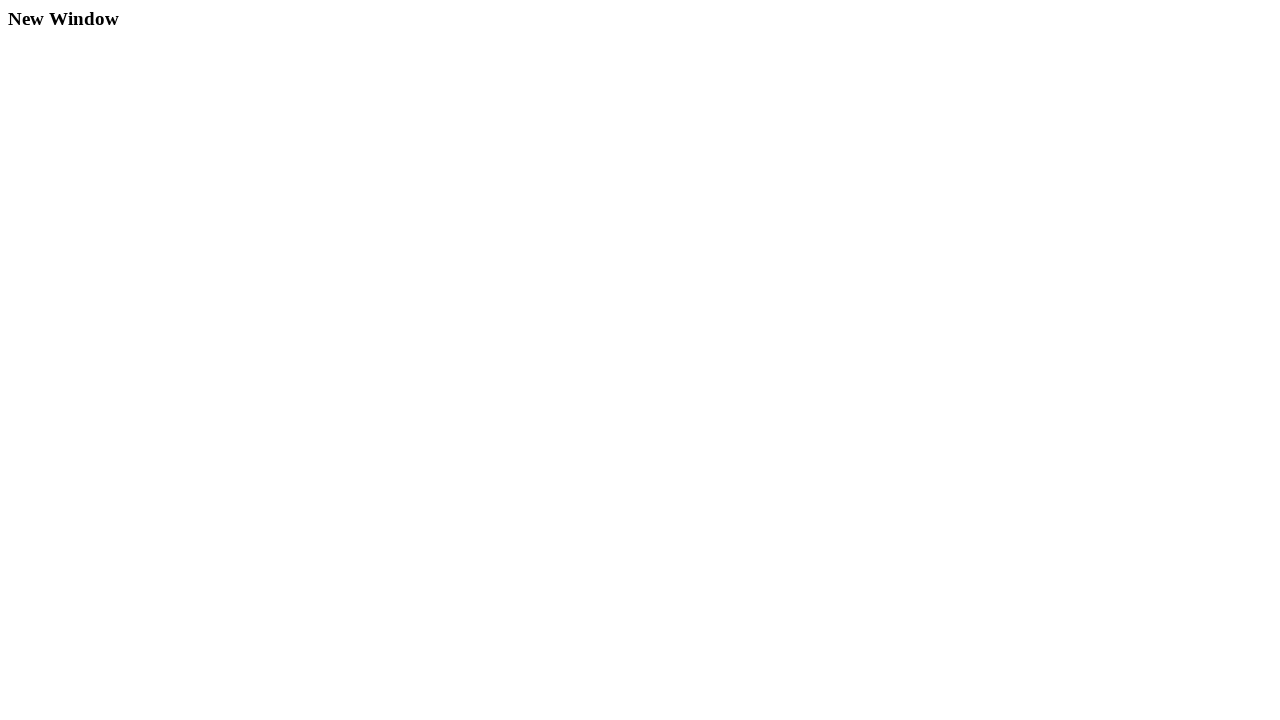

Verified first page title is 'The Internet'
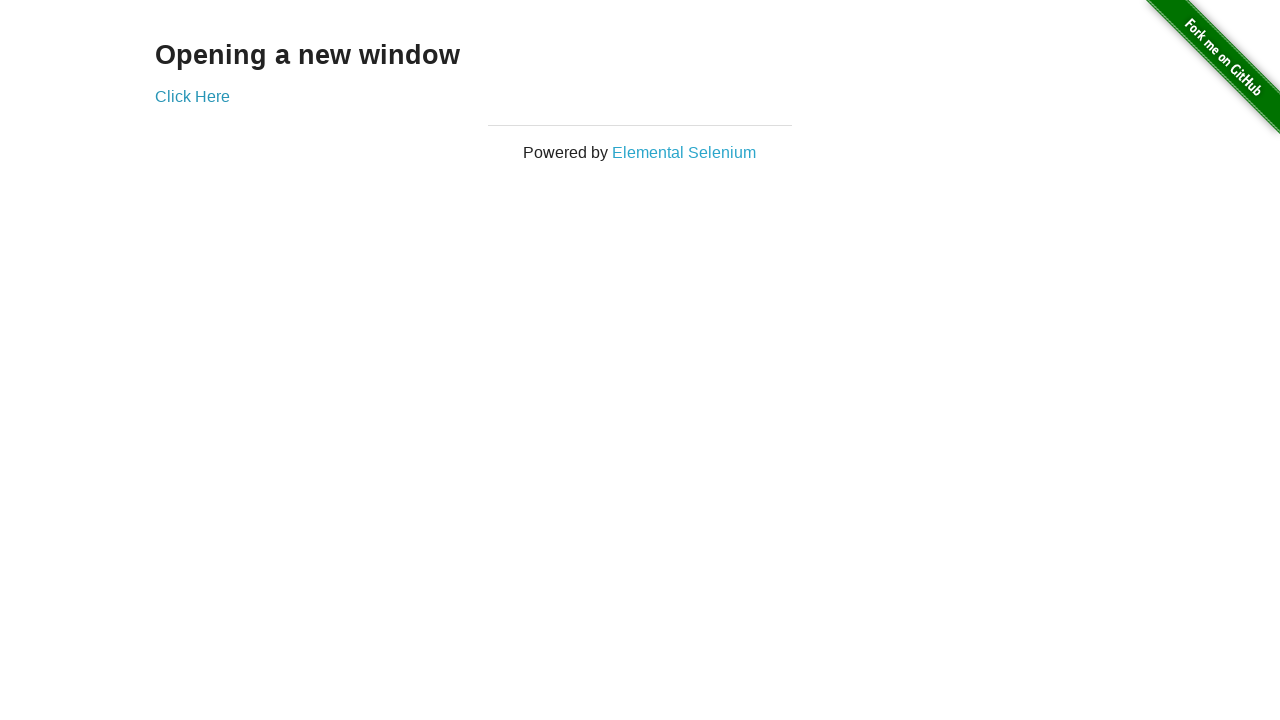

Verified new window title is 'New Window'
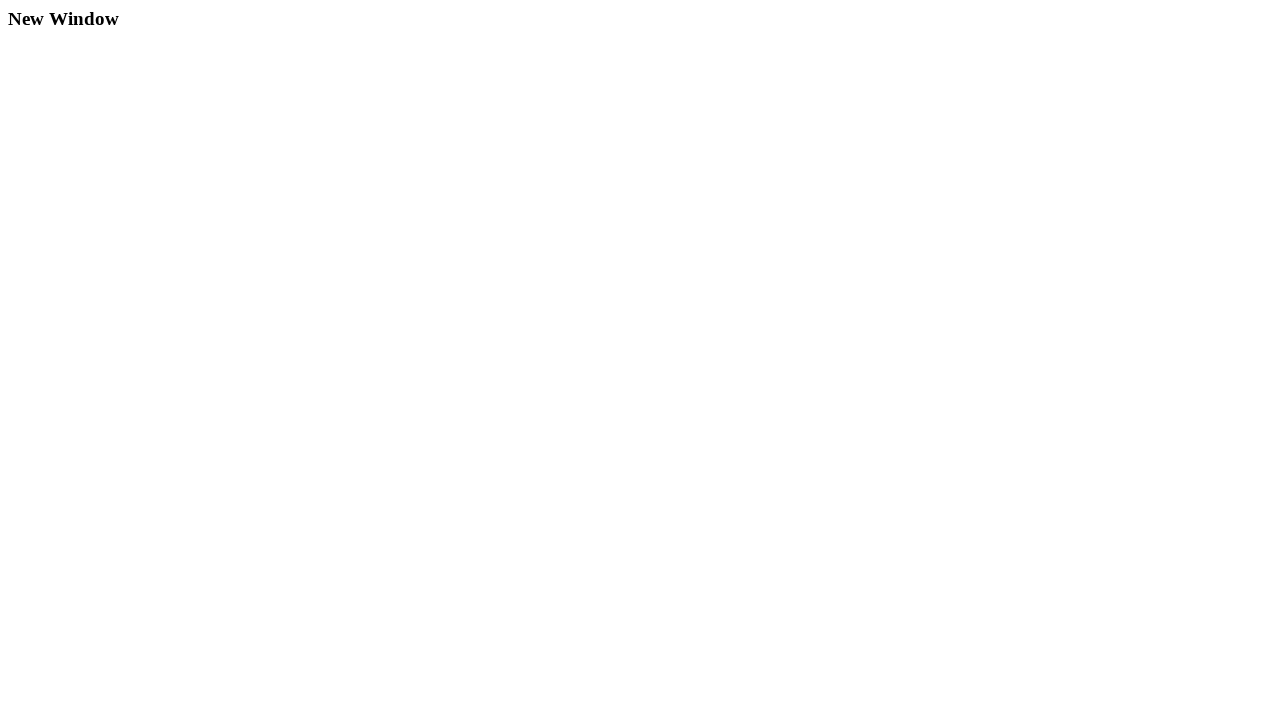

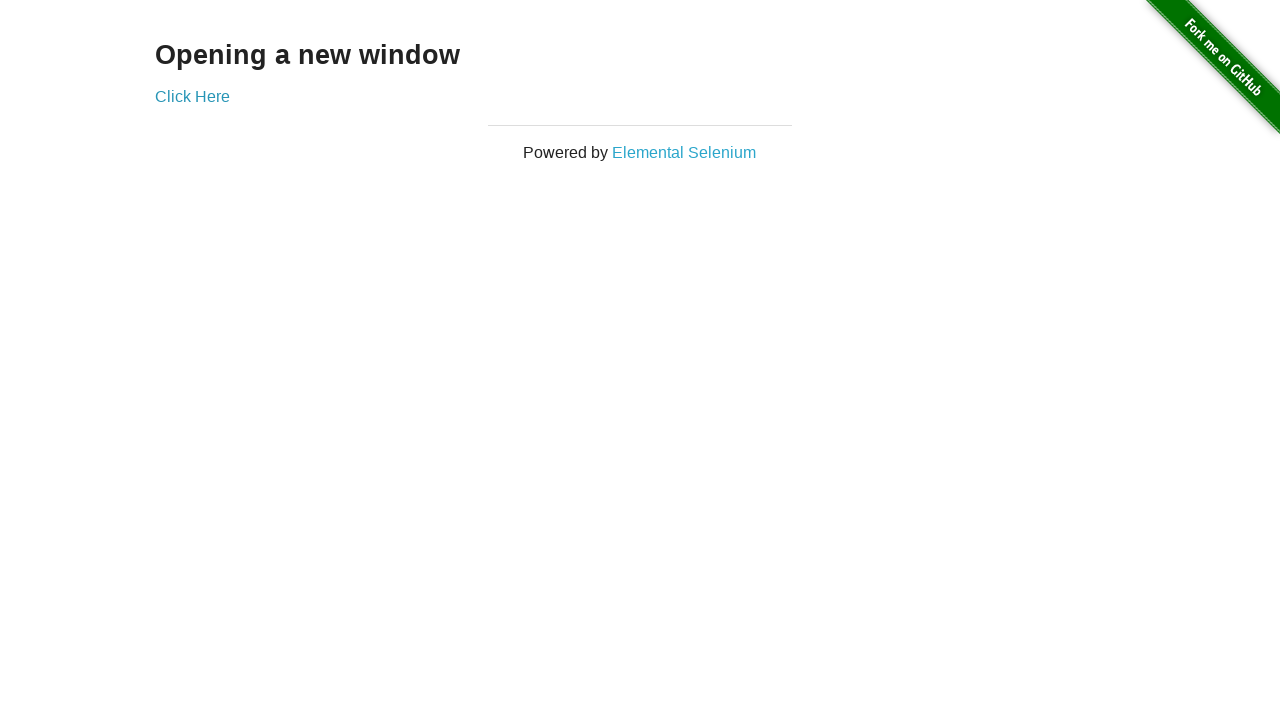